Tests various button properties and interactions on a UI component showcase page, including checking button states, positions, colors, and clicking a button to verify navigation

Starting URL: https://leafground.com/button.xhtml

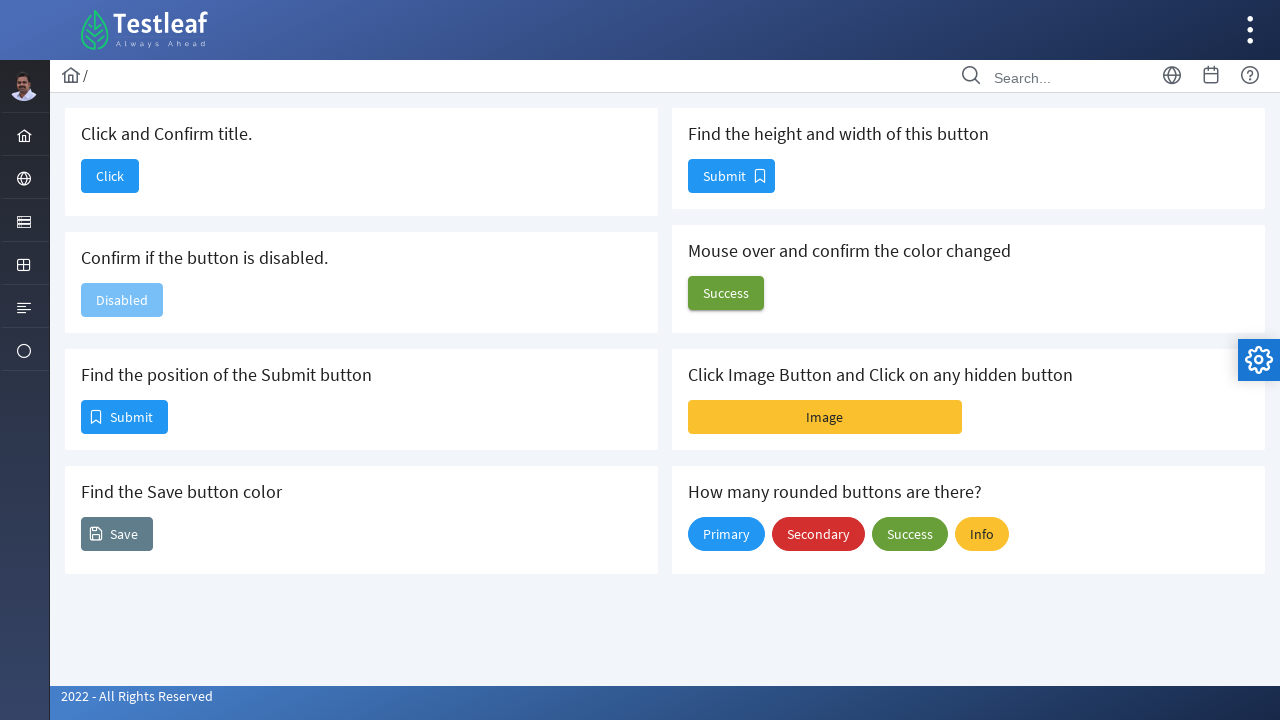

Verified button header is visible
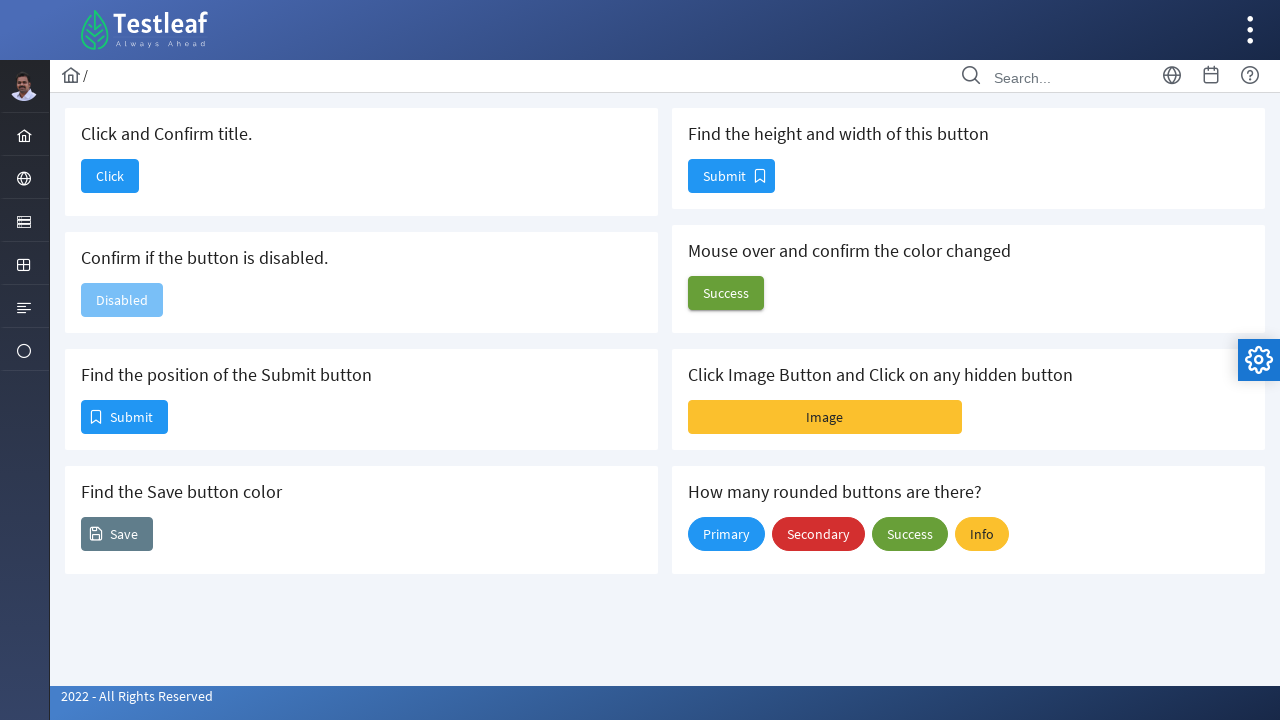

Retrieved text content from submit button
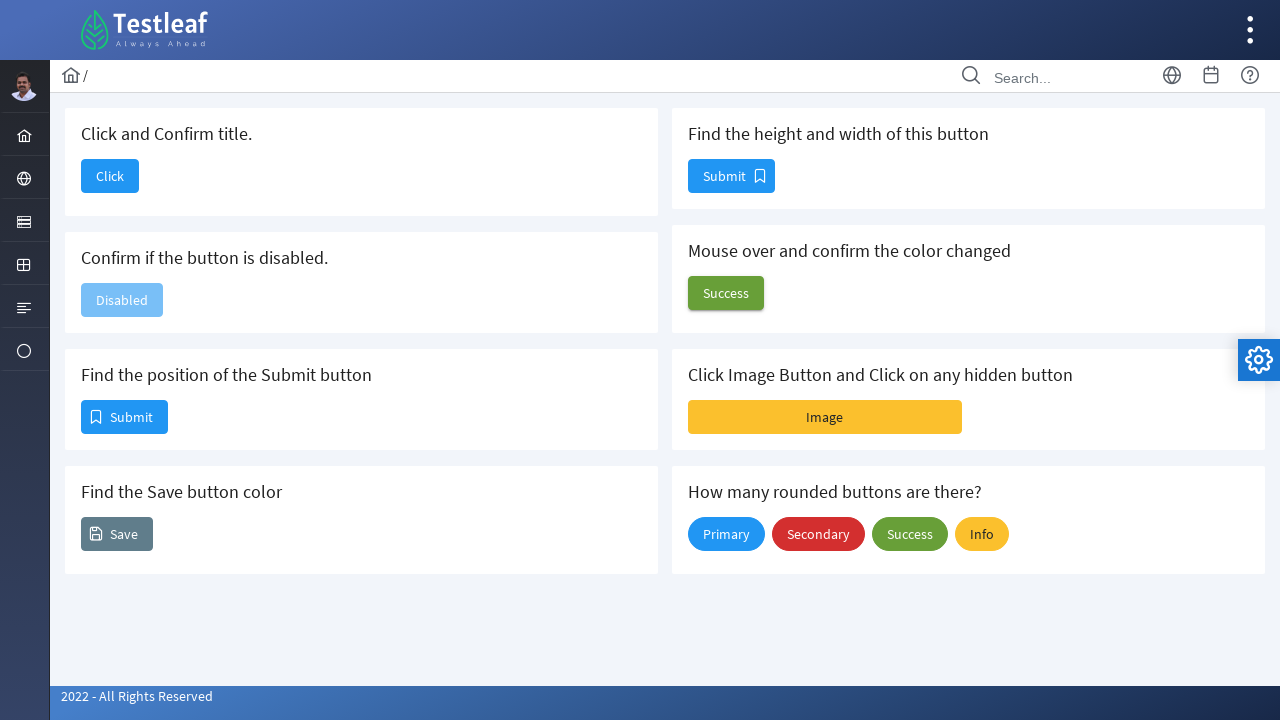

Retrieved bounding box position of submit button
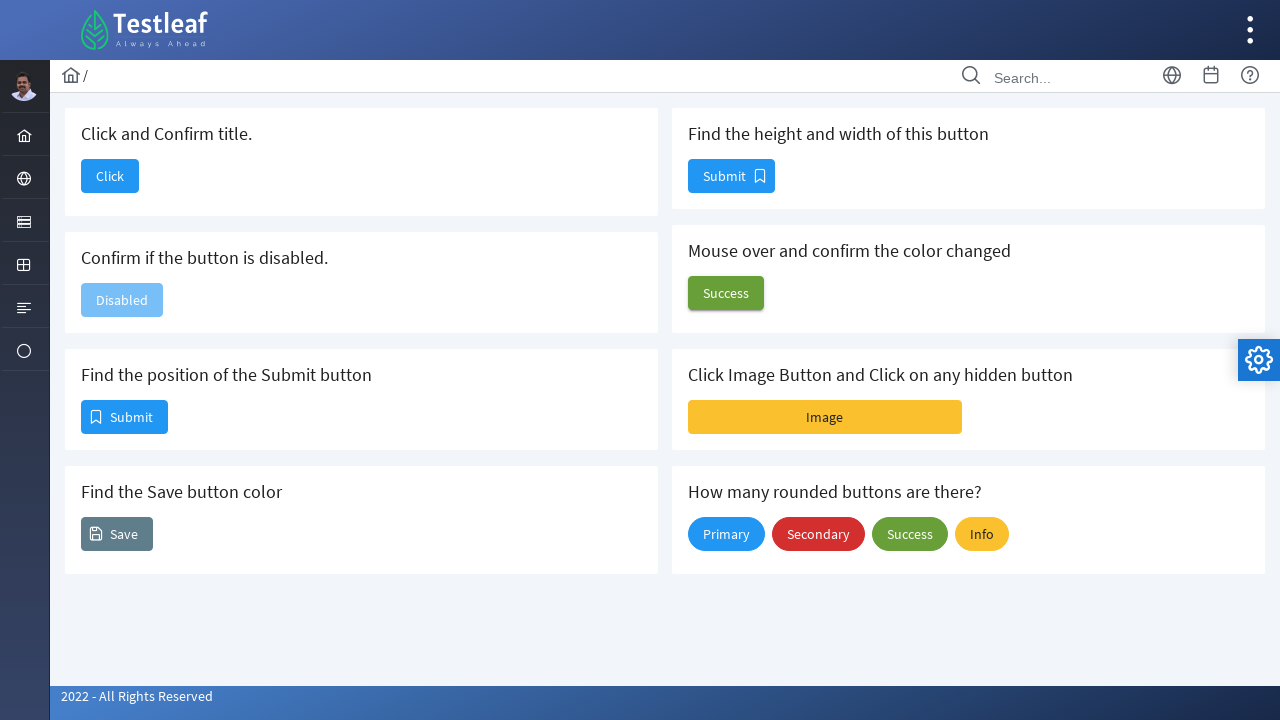

Retrieved text content from save button
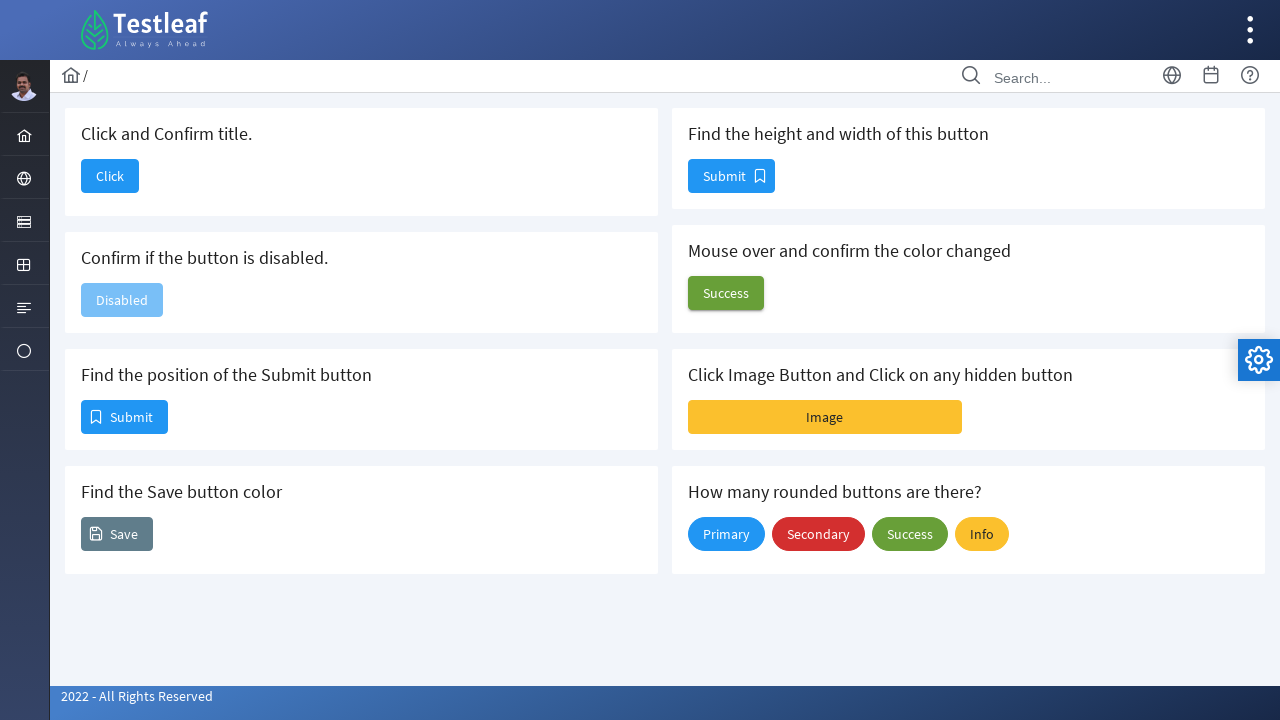

Retrieved background color of save button
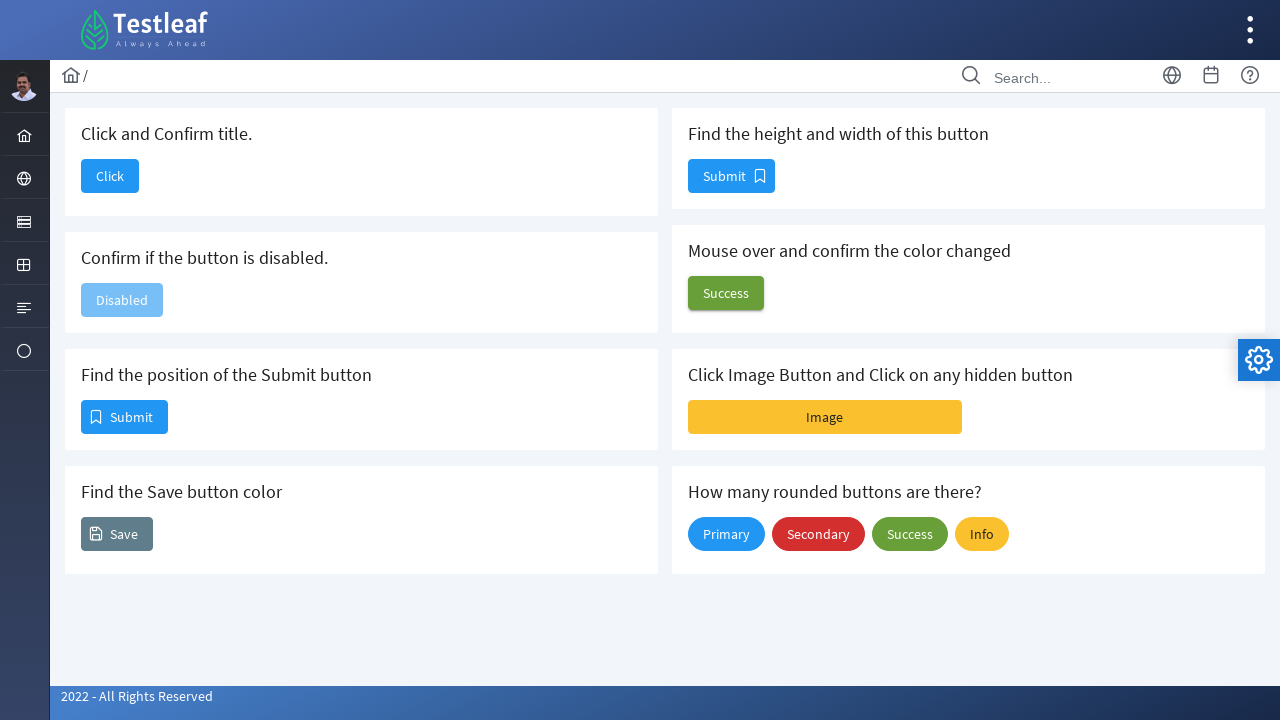

Retrieved text content from image button
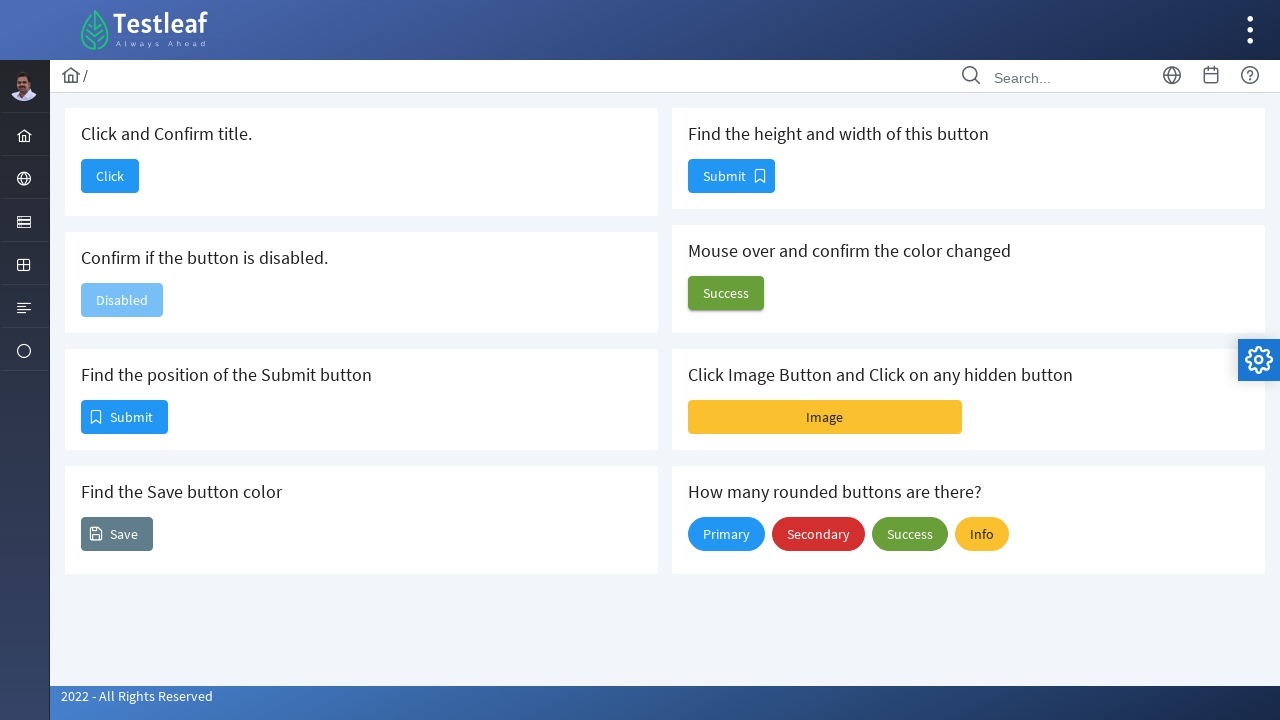

Retrieved height of image button
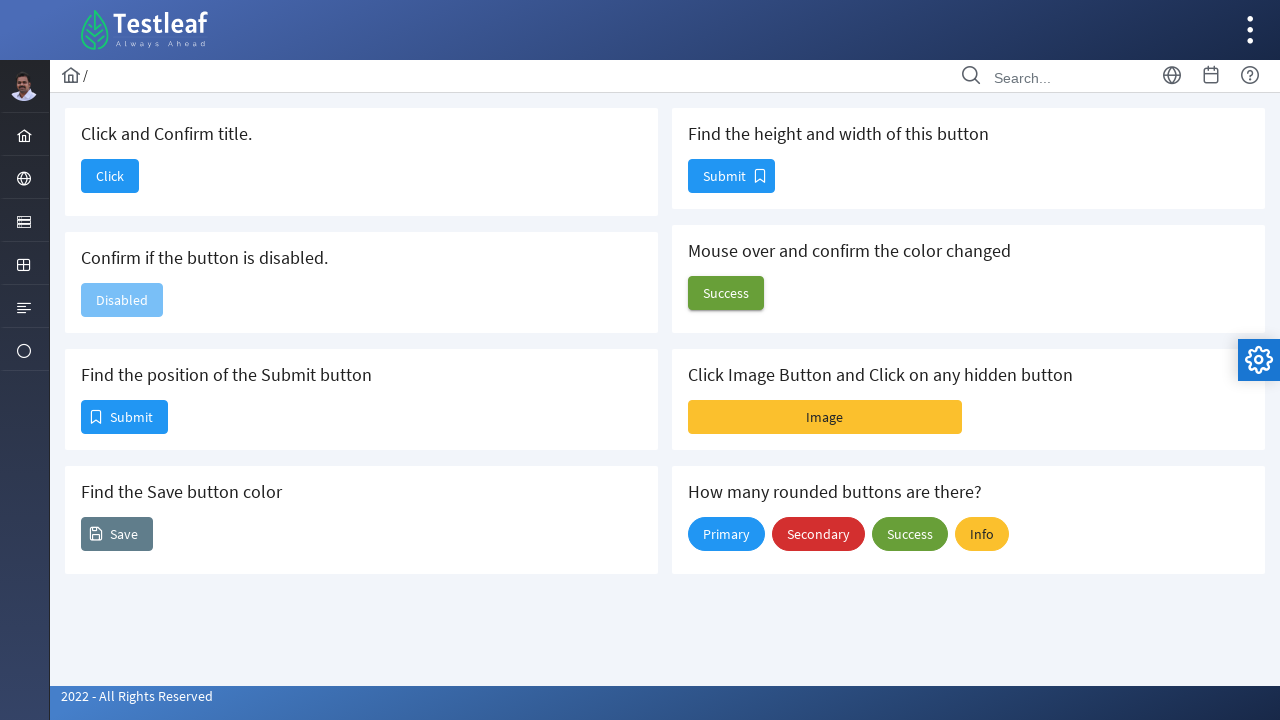

Retrieved width of image button
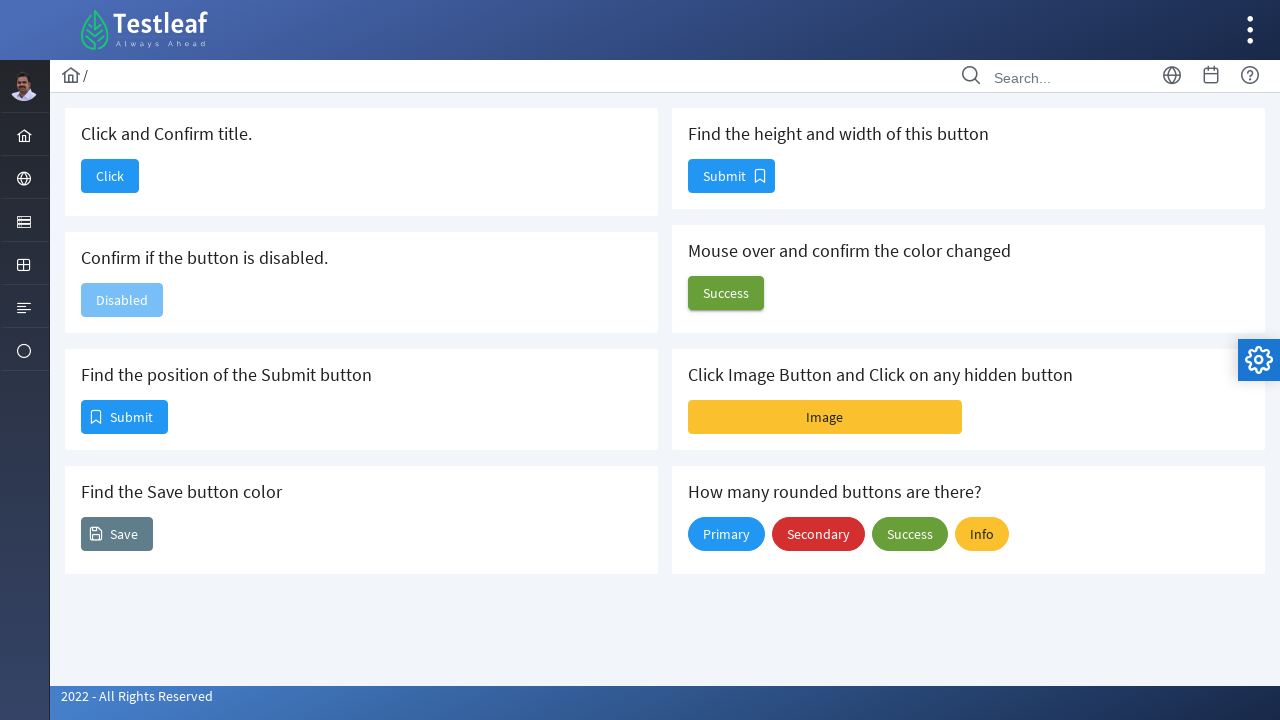

Clicked the 'Click' button at (110, 176) on xpath=//span[text()='Click']
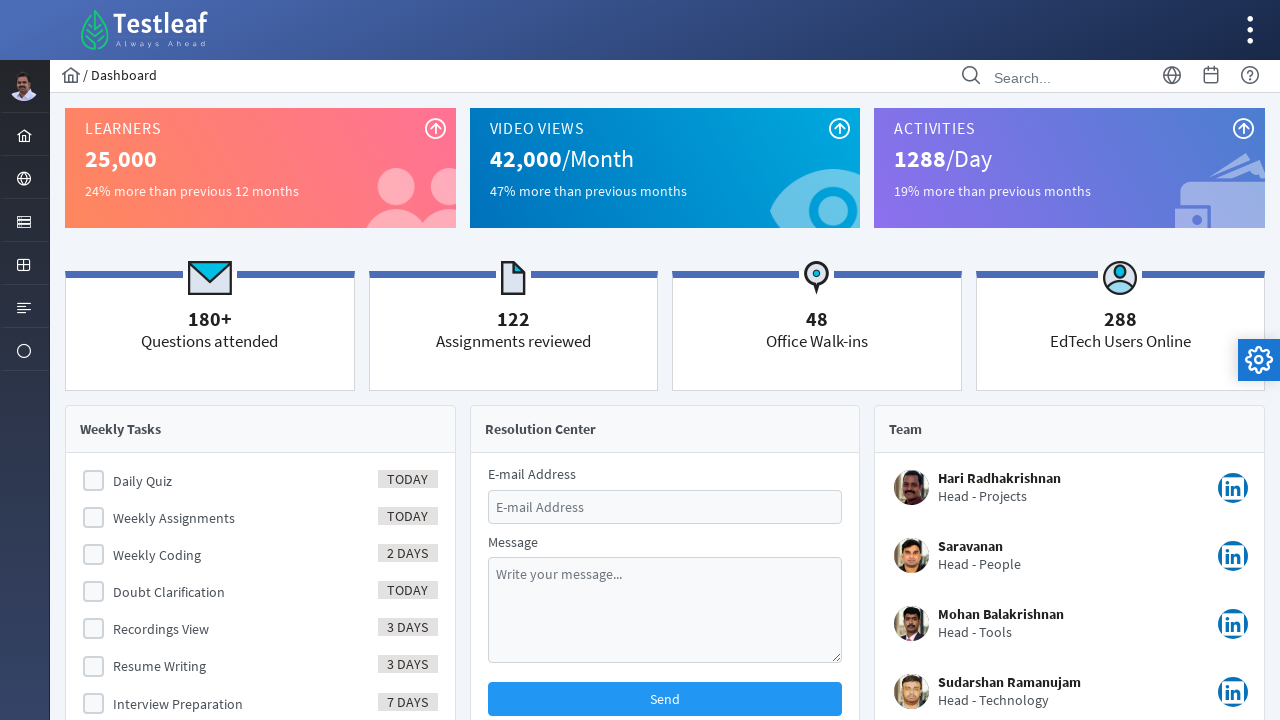

Retrieved page title after clicking button
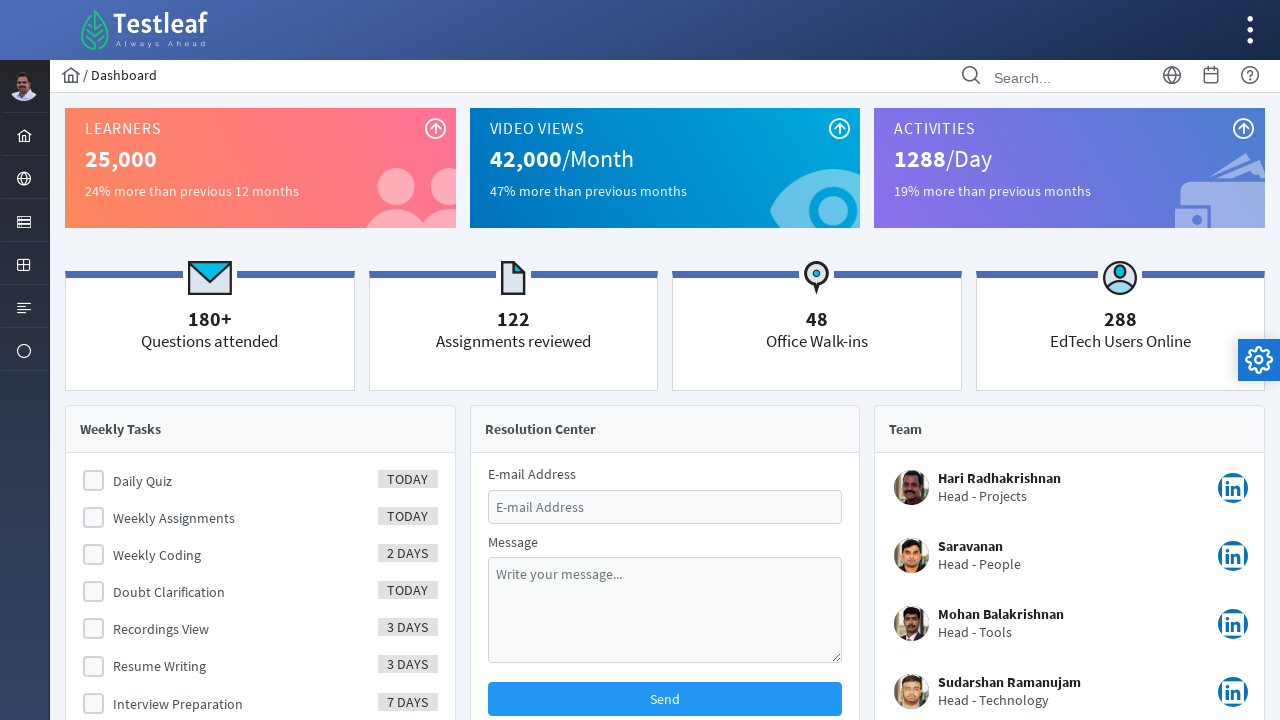

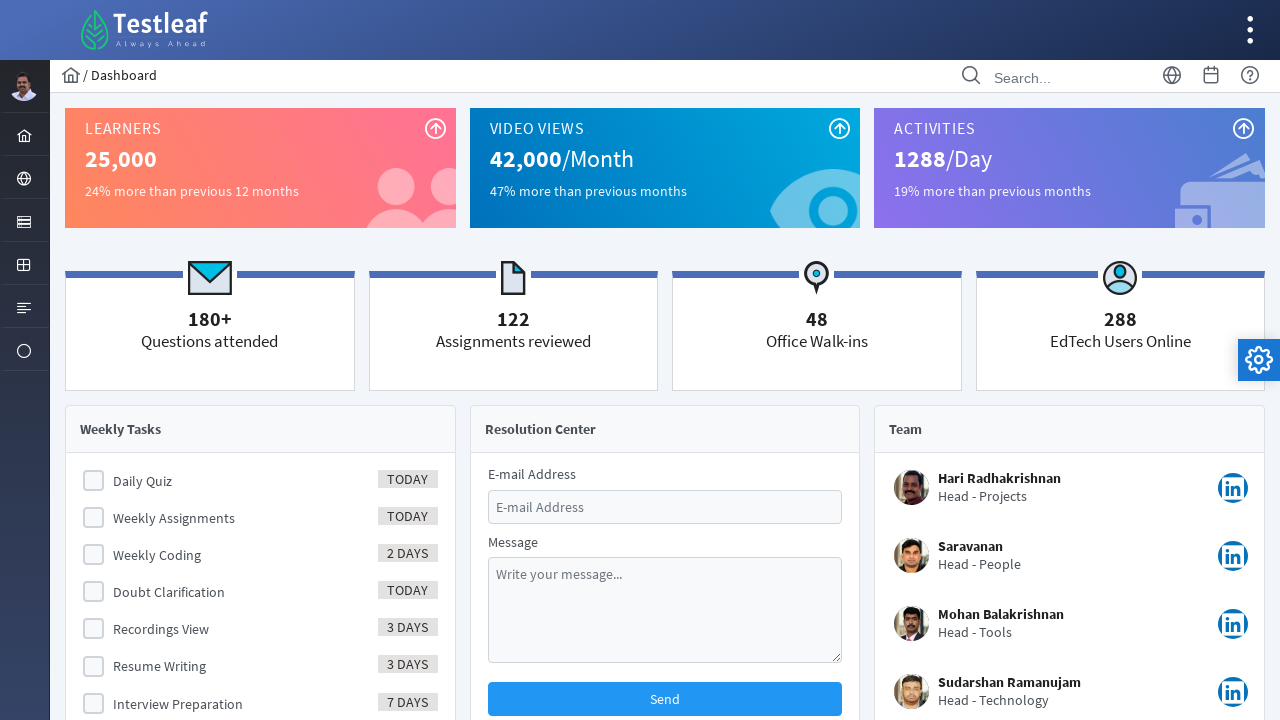